Tests deleting a task card by clicking the delete button and verifying it's removed from the page

Starting URL: https://task-organizer-eee8c.firebaseapp.com

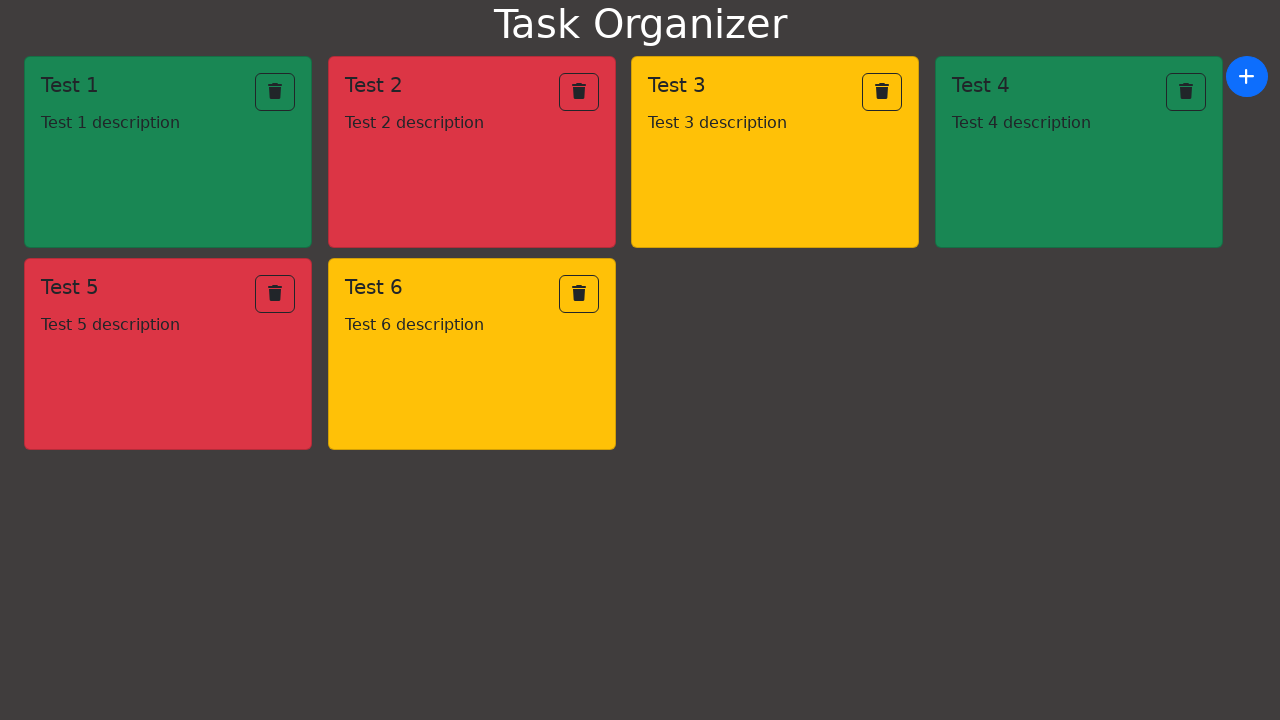

Waited for delete button to appear on task card
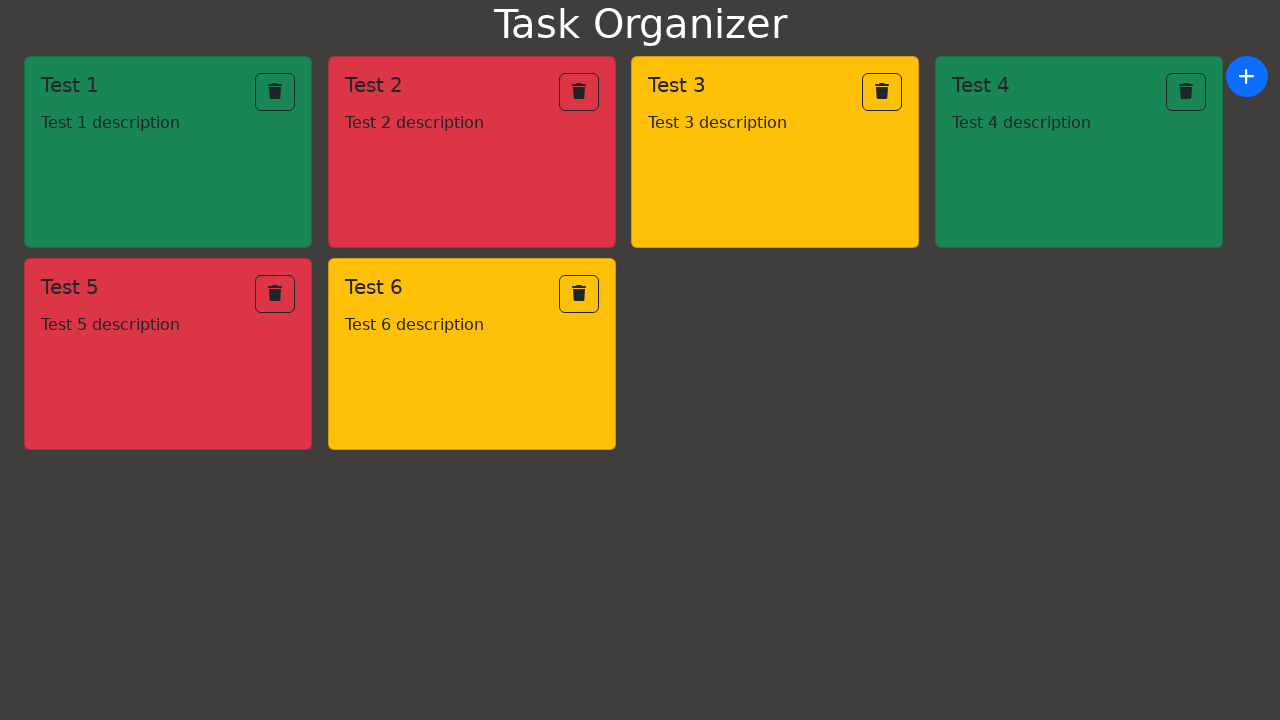

Clicked delete button on task card at (578, 294) on xpath=/html/body/div/div/div/div[6]/div/div/div/button
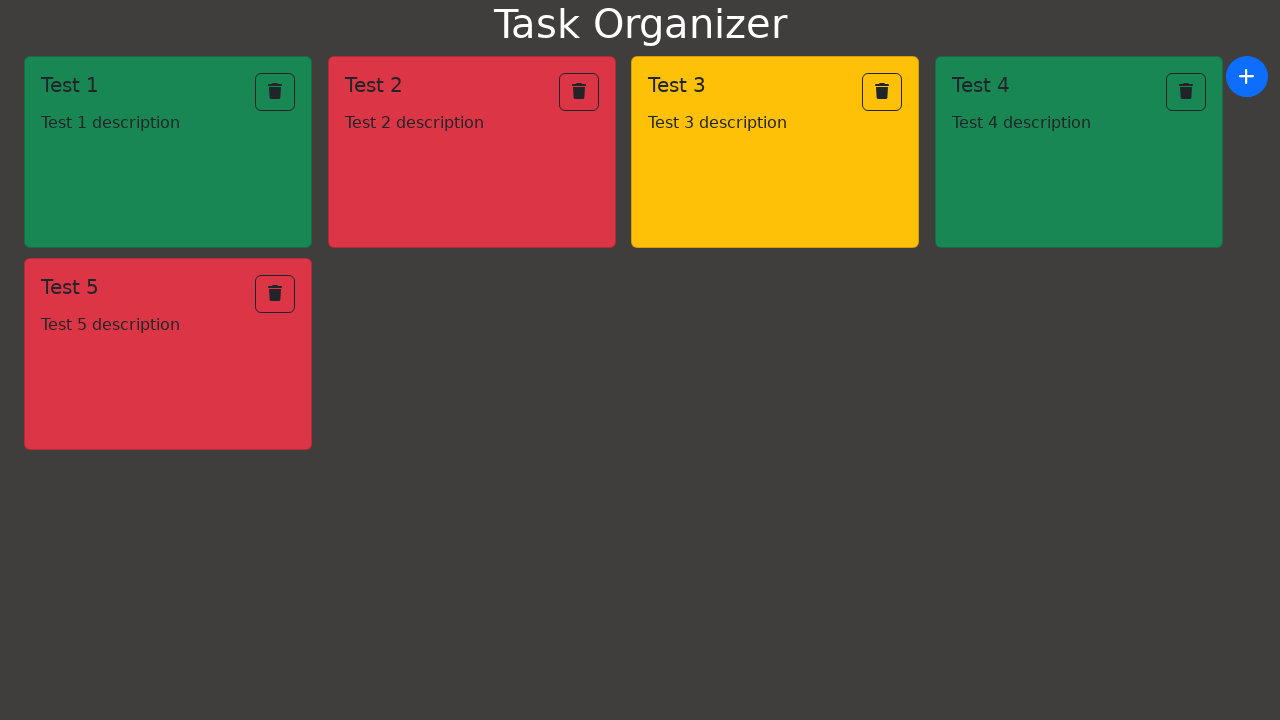

Waited 500ms for task deletion to complete
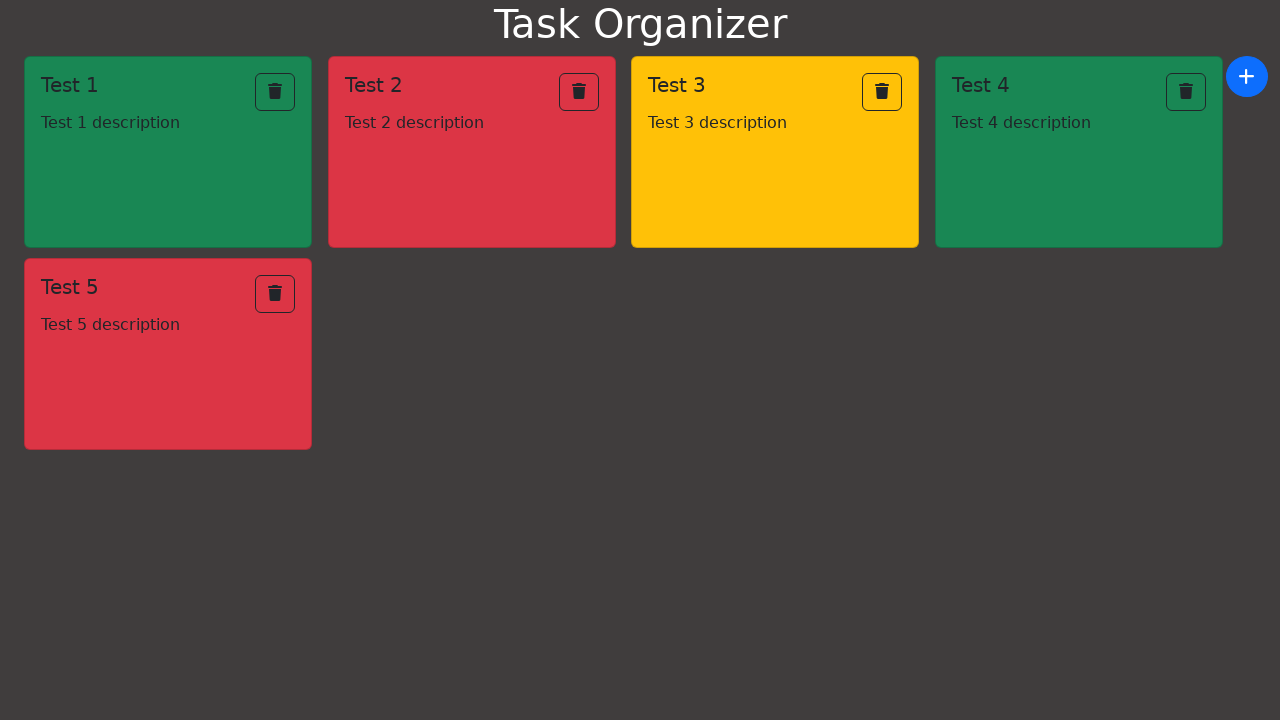

Verified task 'Test 6' was removed from the page
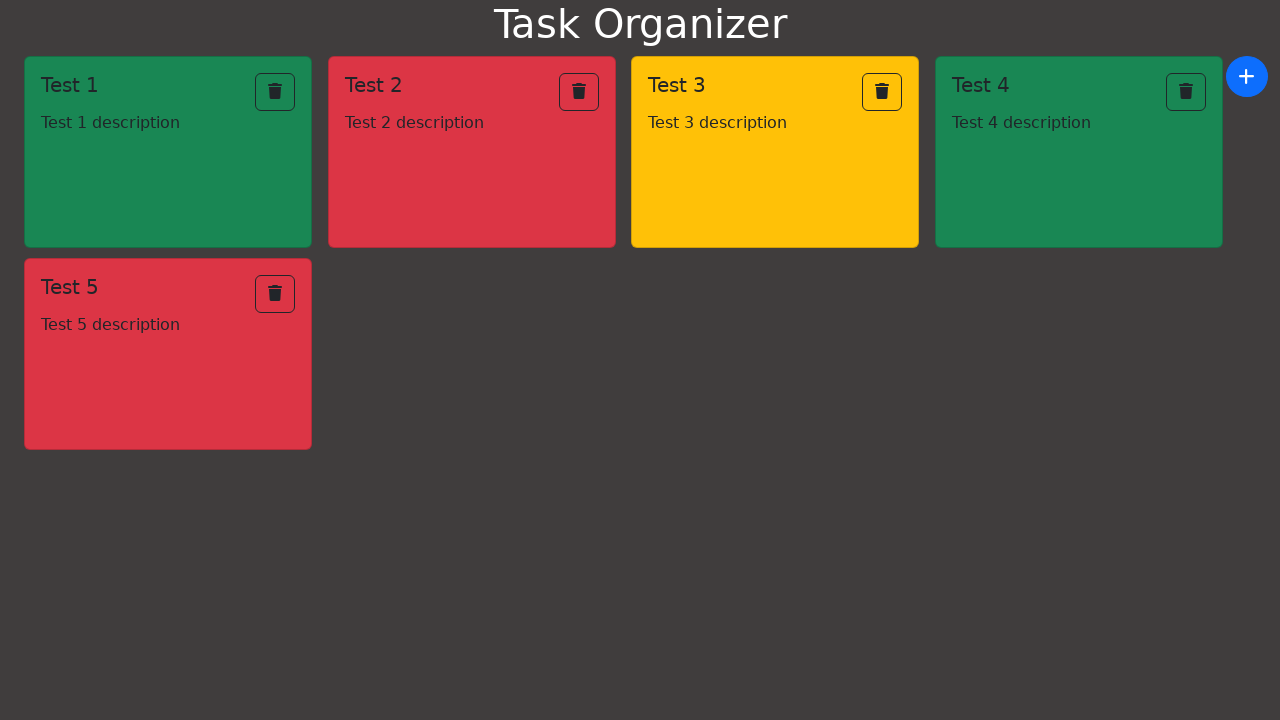

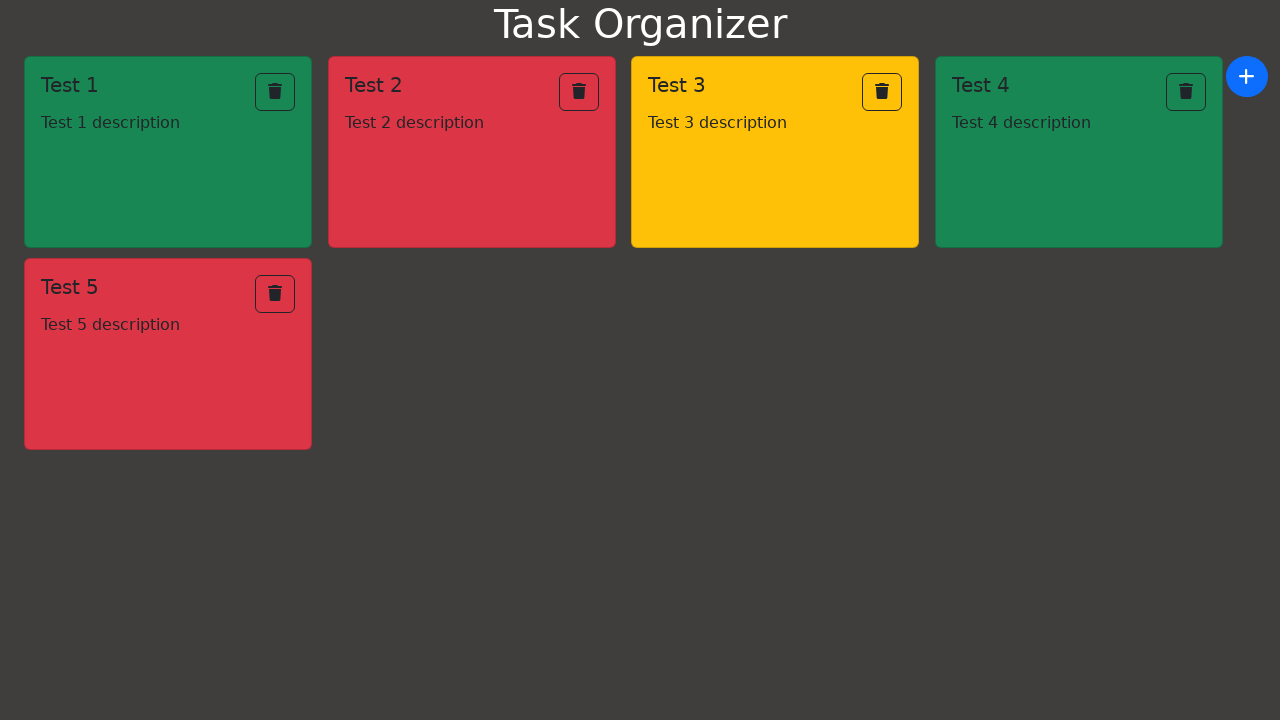